Navigates to a movie listing page, waits for content to load, clicks on a movie link, and verifies the detail page displays the movie name and description elements.

Starting URL: https://ssr1.scrape.center/page/1

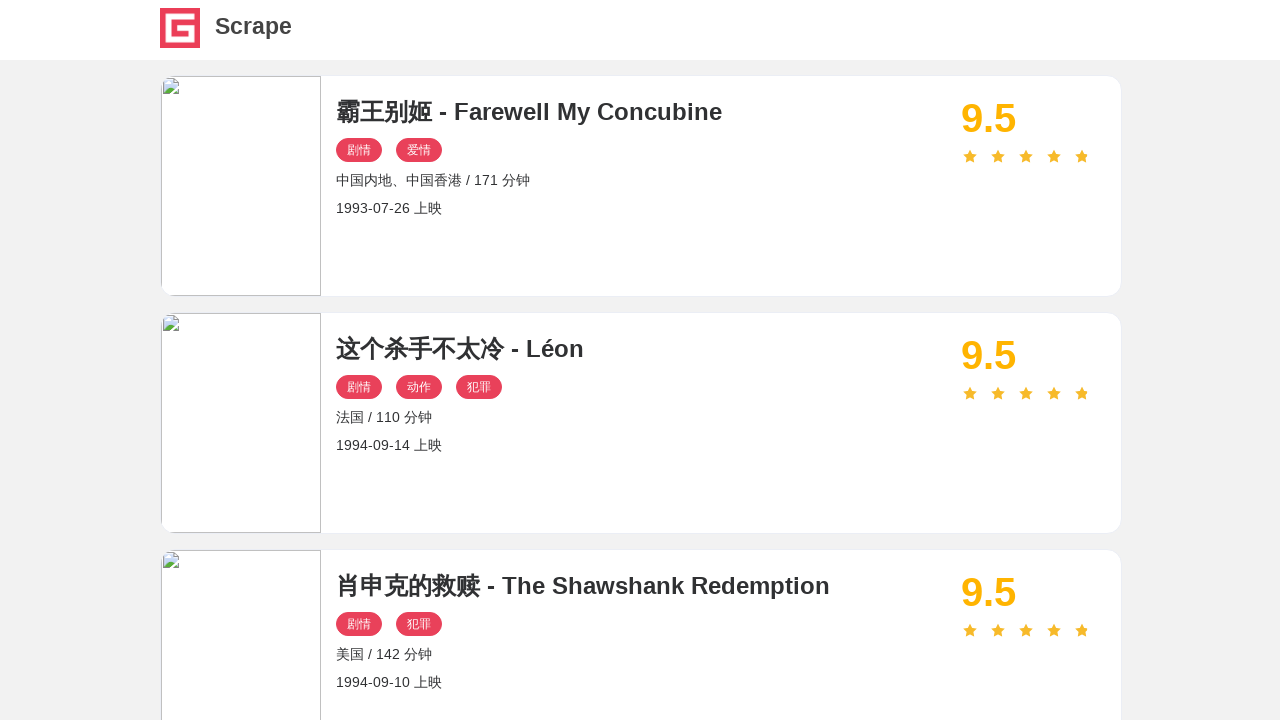

Navigated to movie listing page
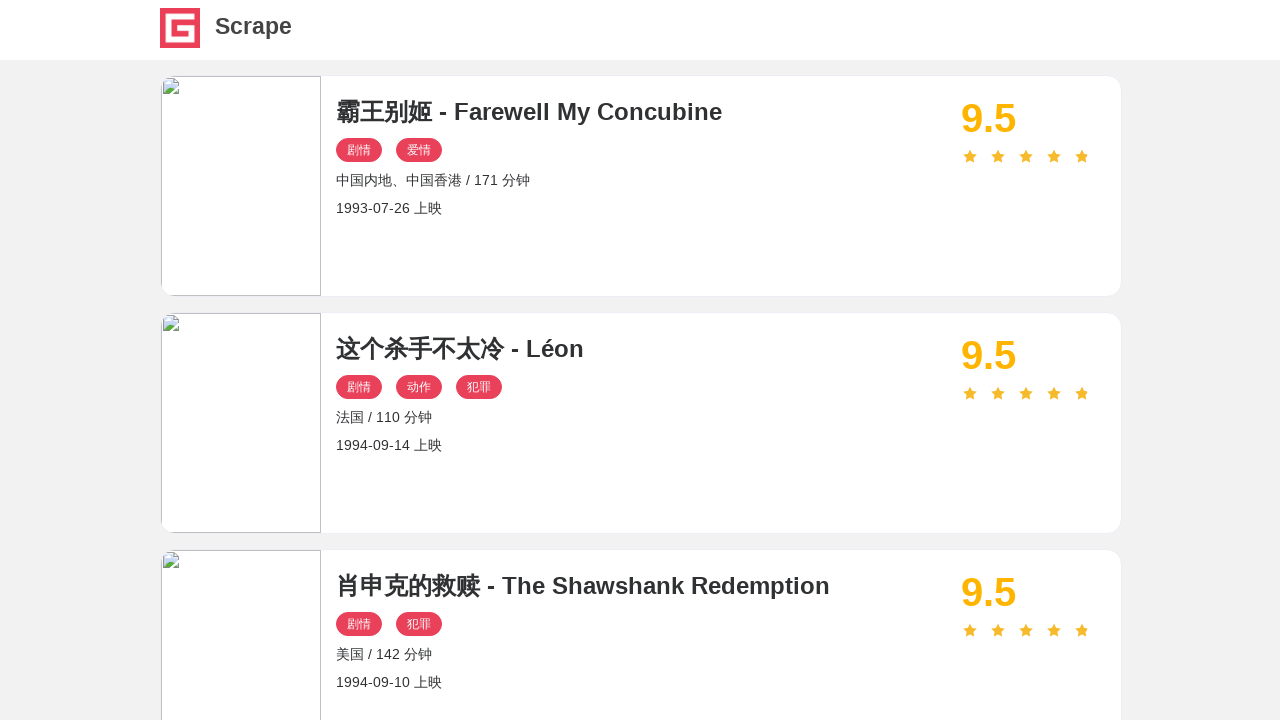

Page loaded completely (networkidle)
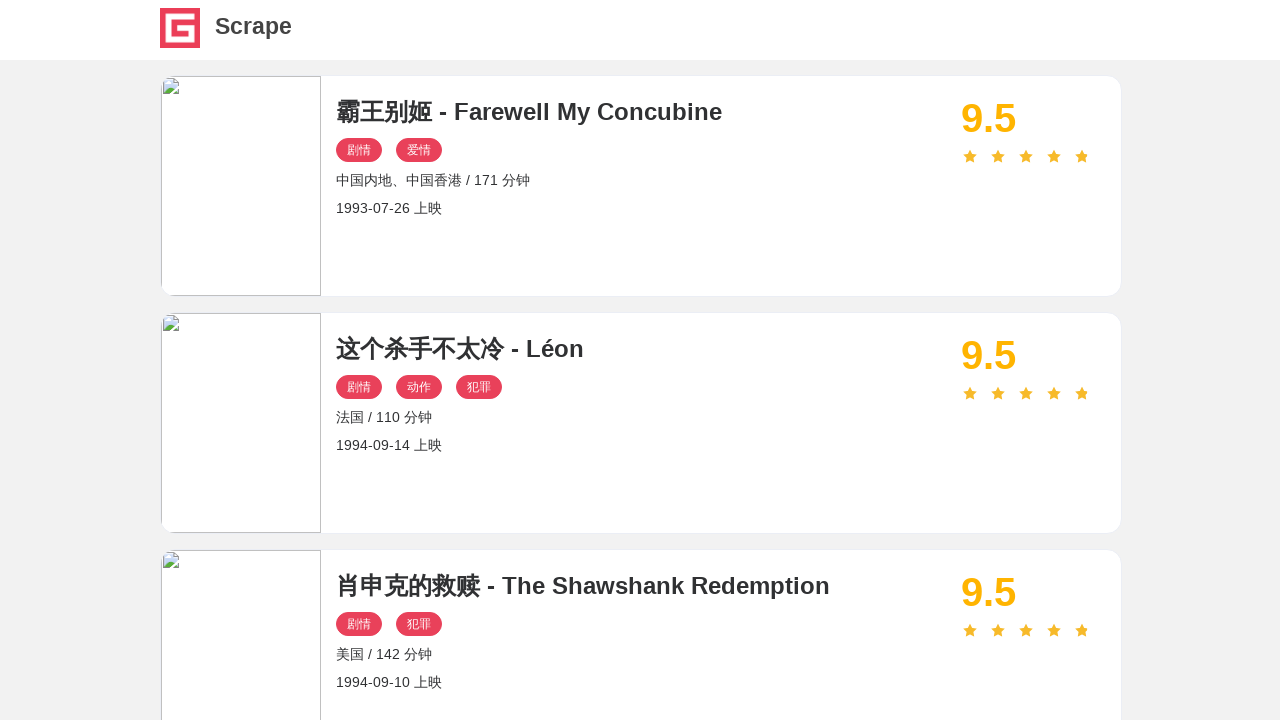

Movie name links appeared on the page
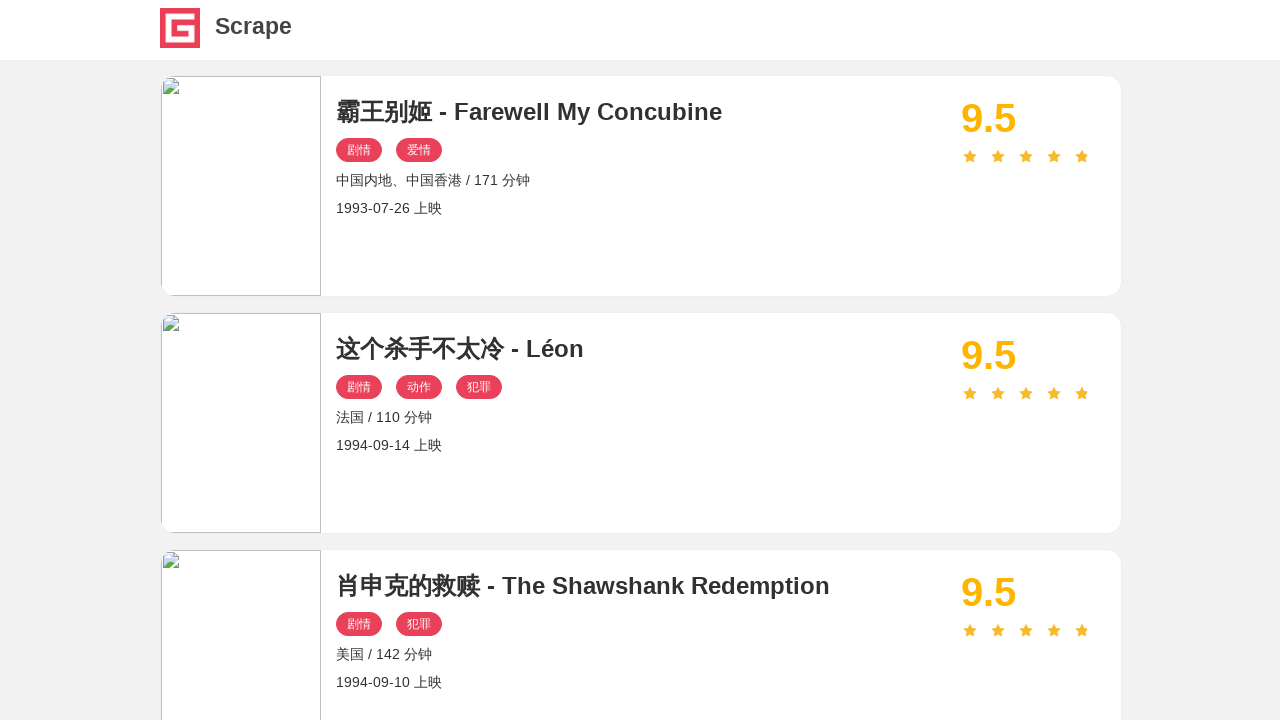

Clicked on the first movie link at (641, 112) on xpath=//a[@class='name'] >> nth=0
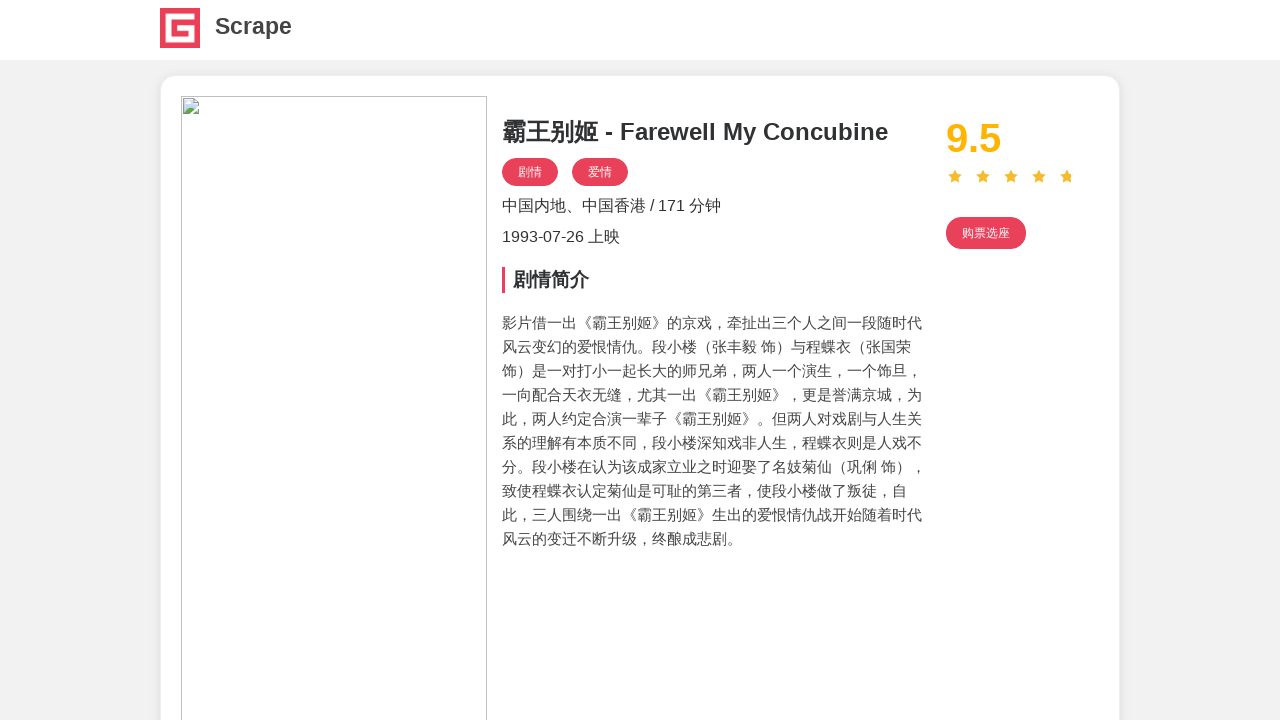

Movie detail page loaded completely
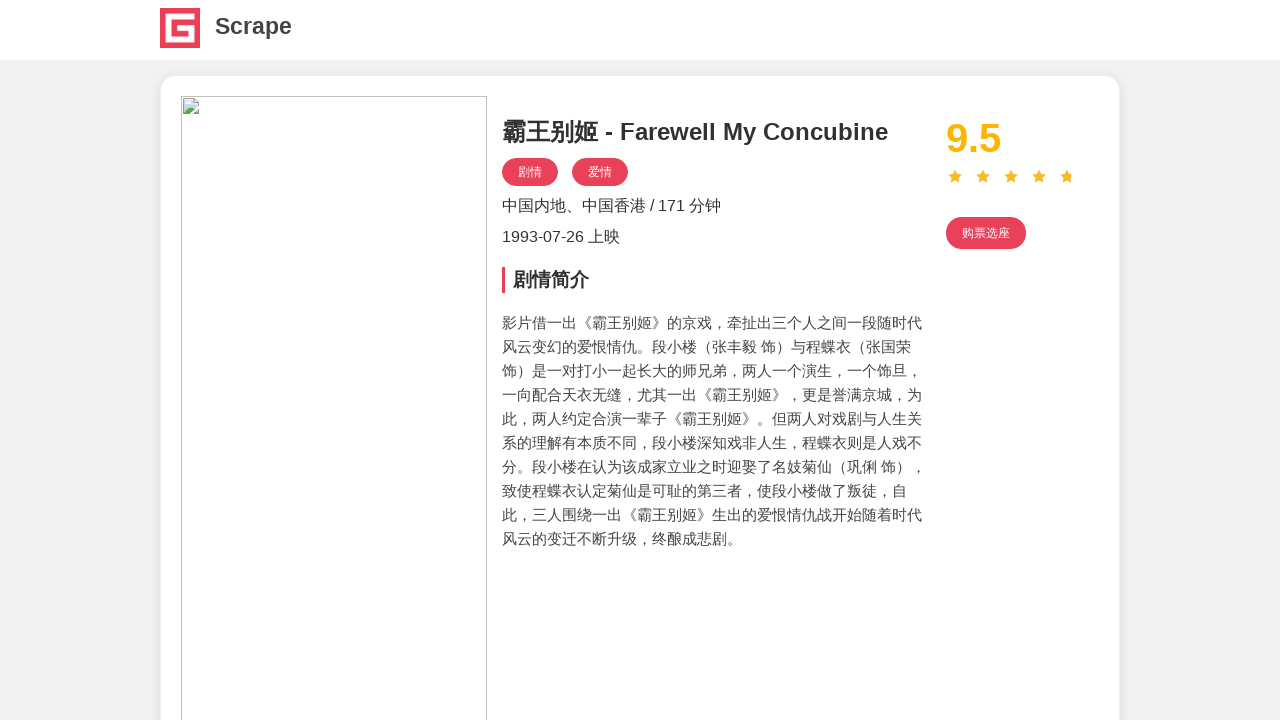

Movie name element verified on detail page
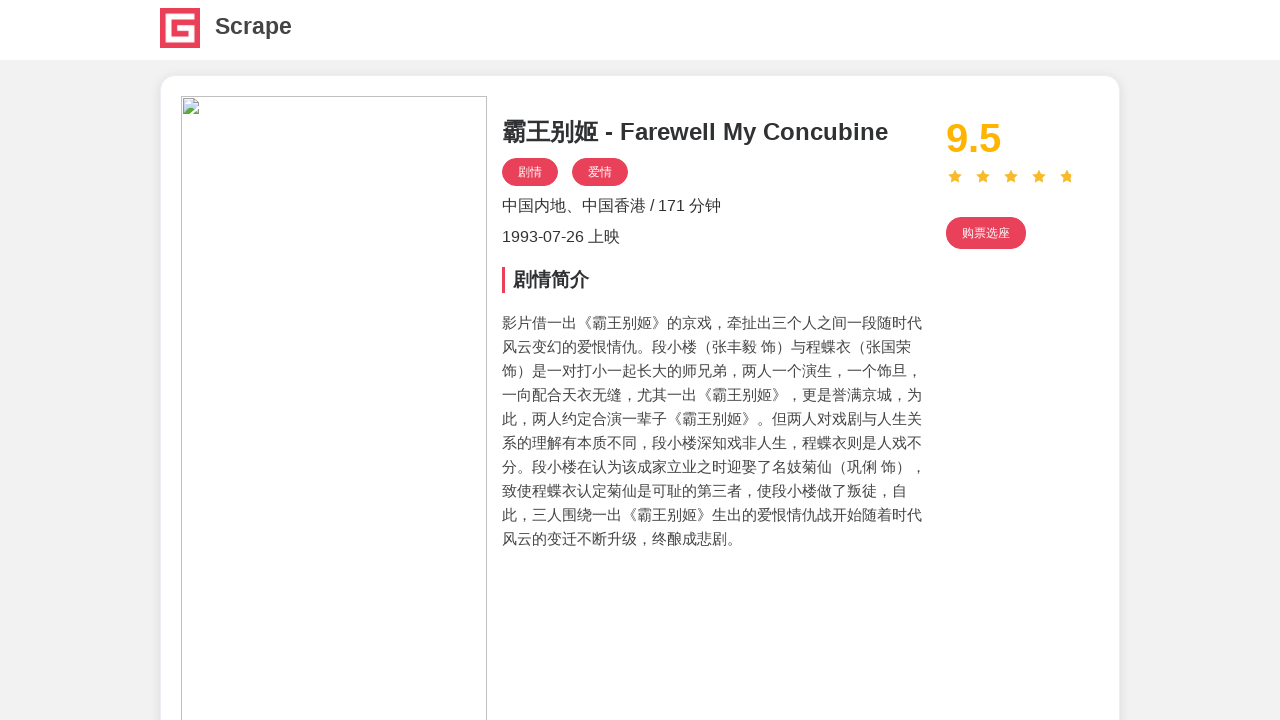

Movie description element verified on detail page
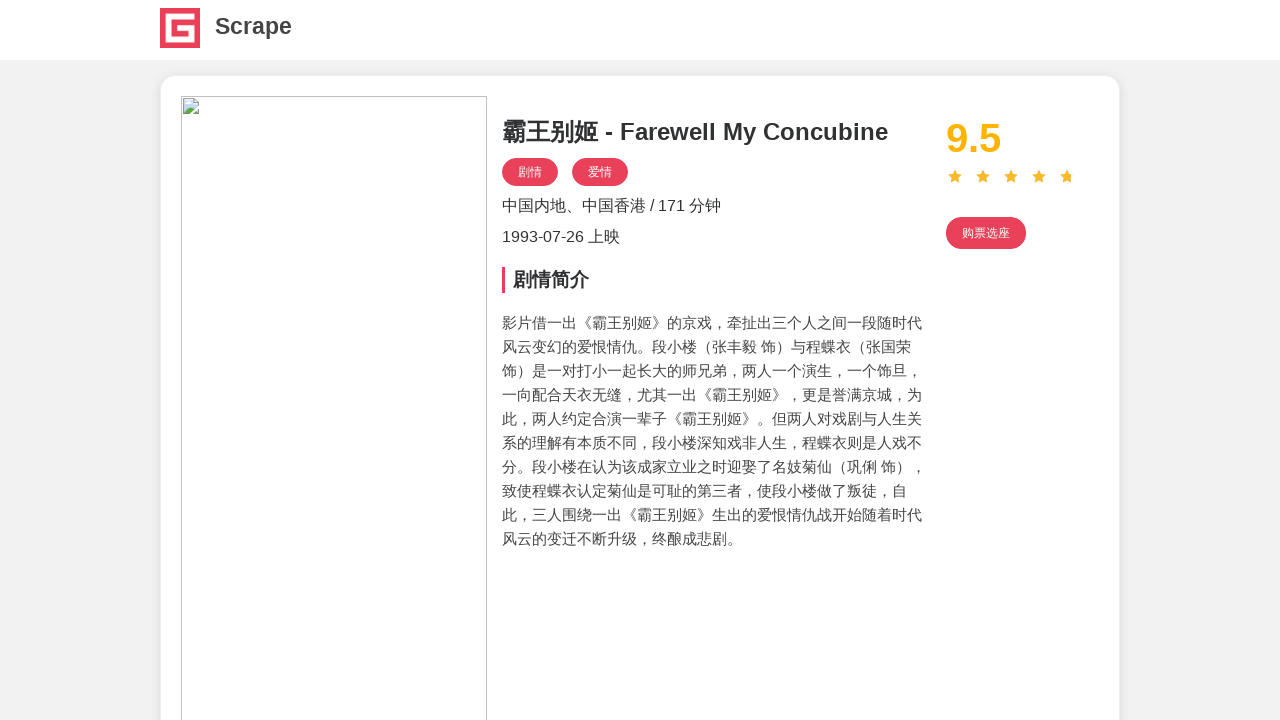

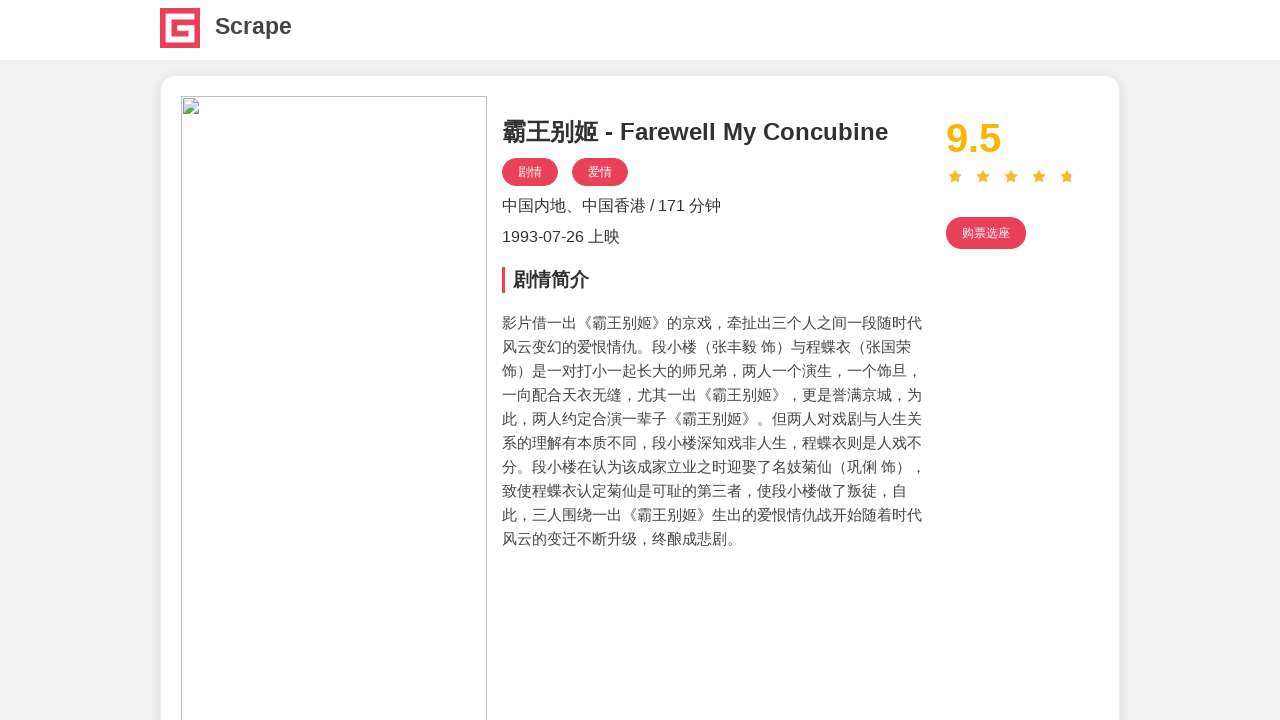